Navigates through research area pages to verify they load correctly

Starting URL: https://www.flinders.edu.au/research

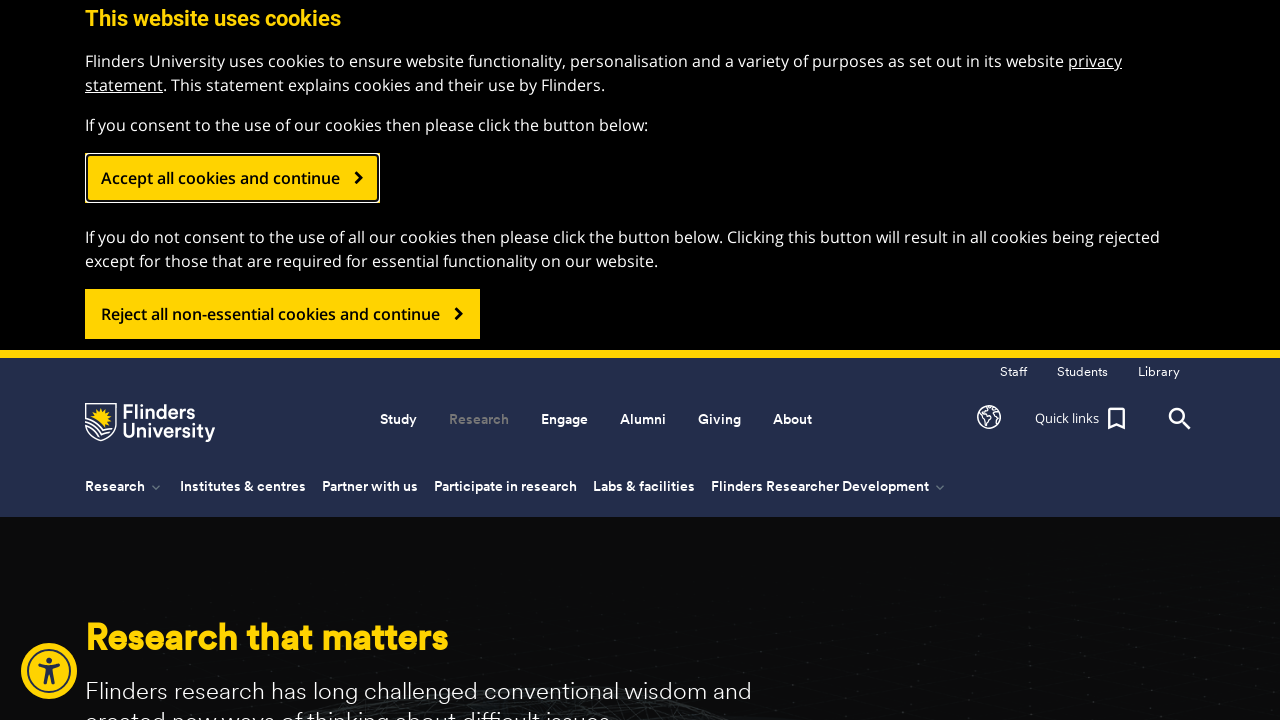

Navigated to engineering and technology research page
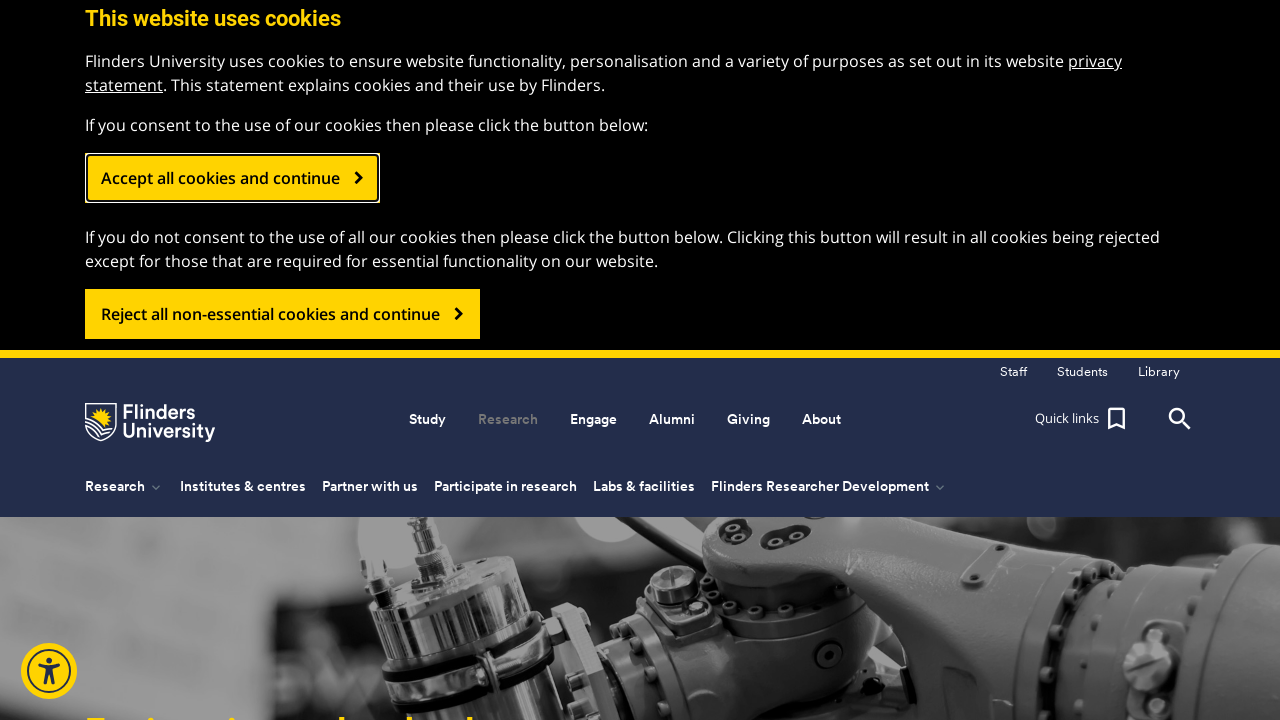

Navigated to research impact page
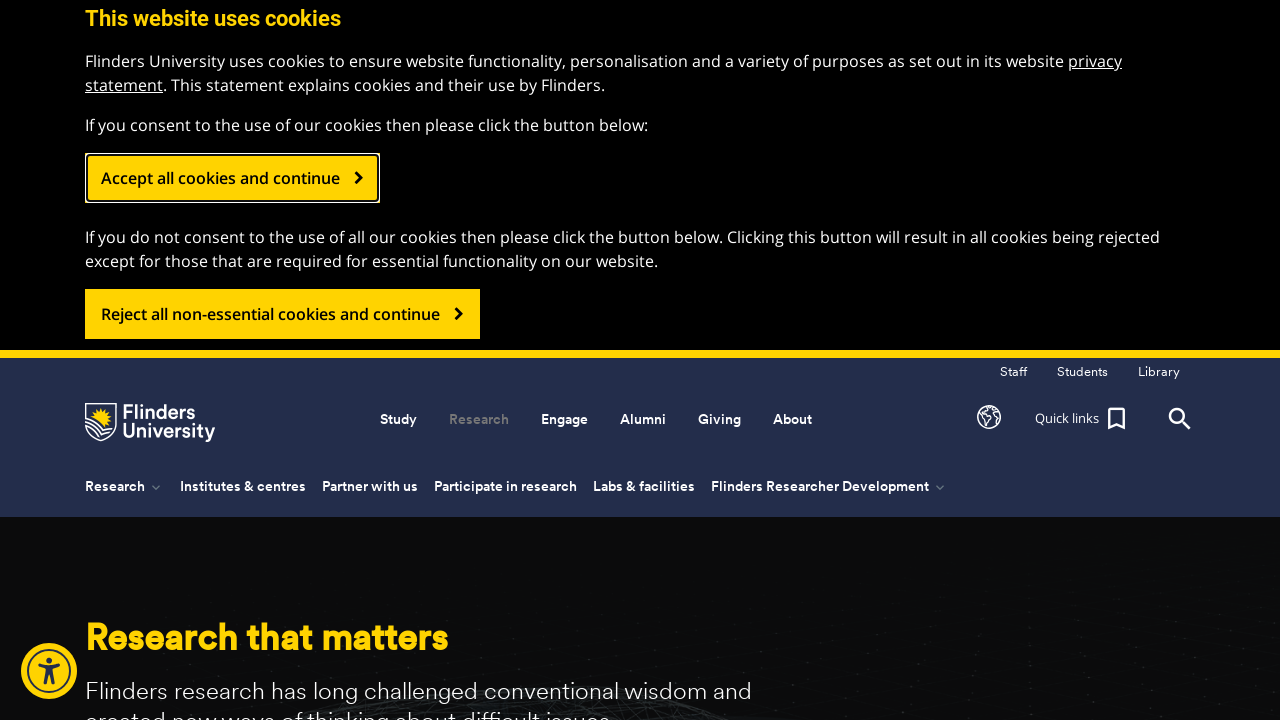

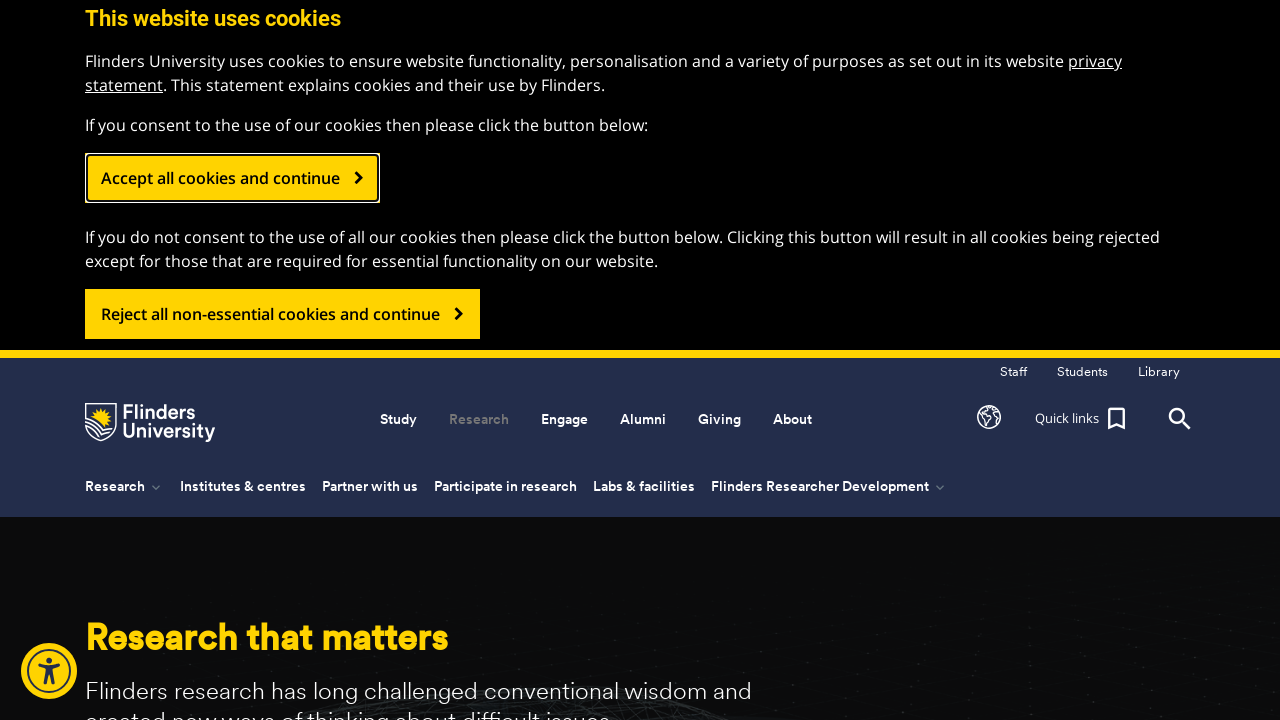